Tests hovering over the 'Contrary' link to display a tooltip and verifying the tooltip text

Starting URL: https://demoqa.com/tool-tips

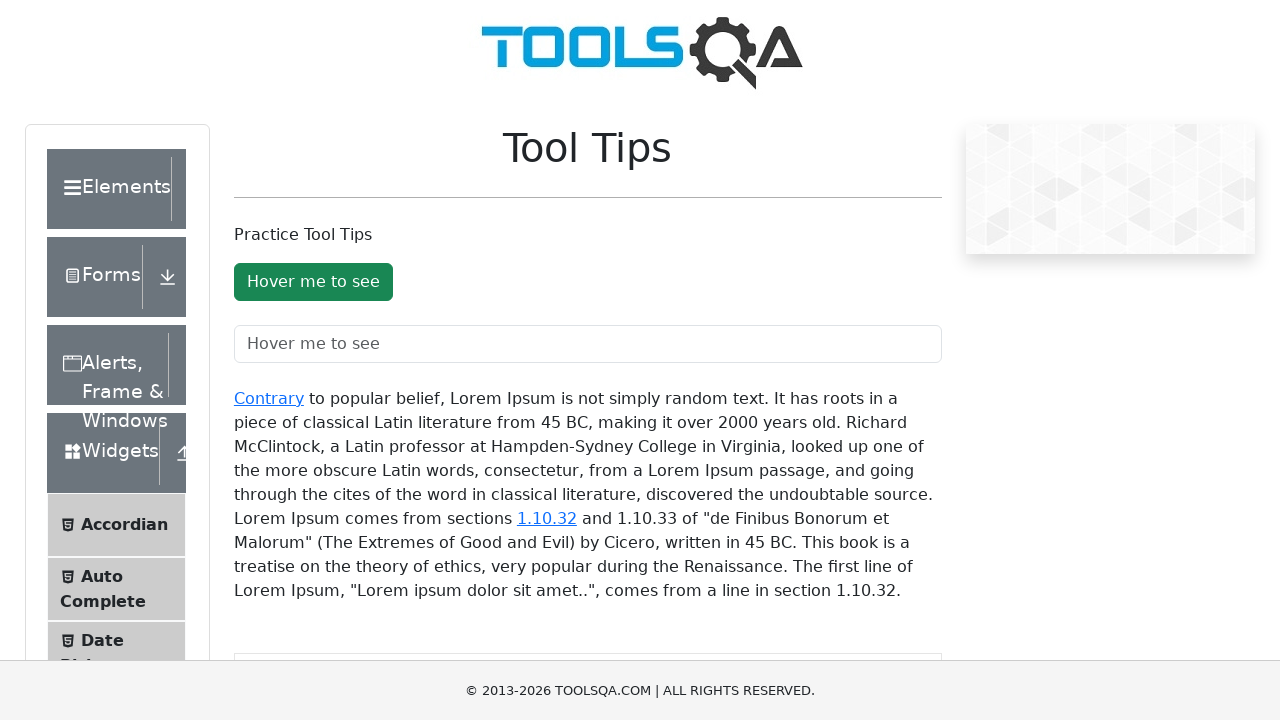

Hovered over the 'Contrary' link to trigger tooltip at (269, 398) on xpath=//a[text()='Contrary']
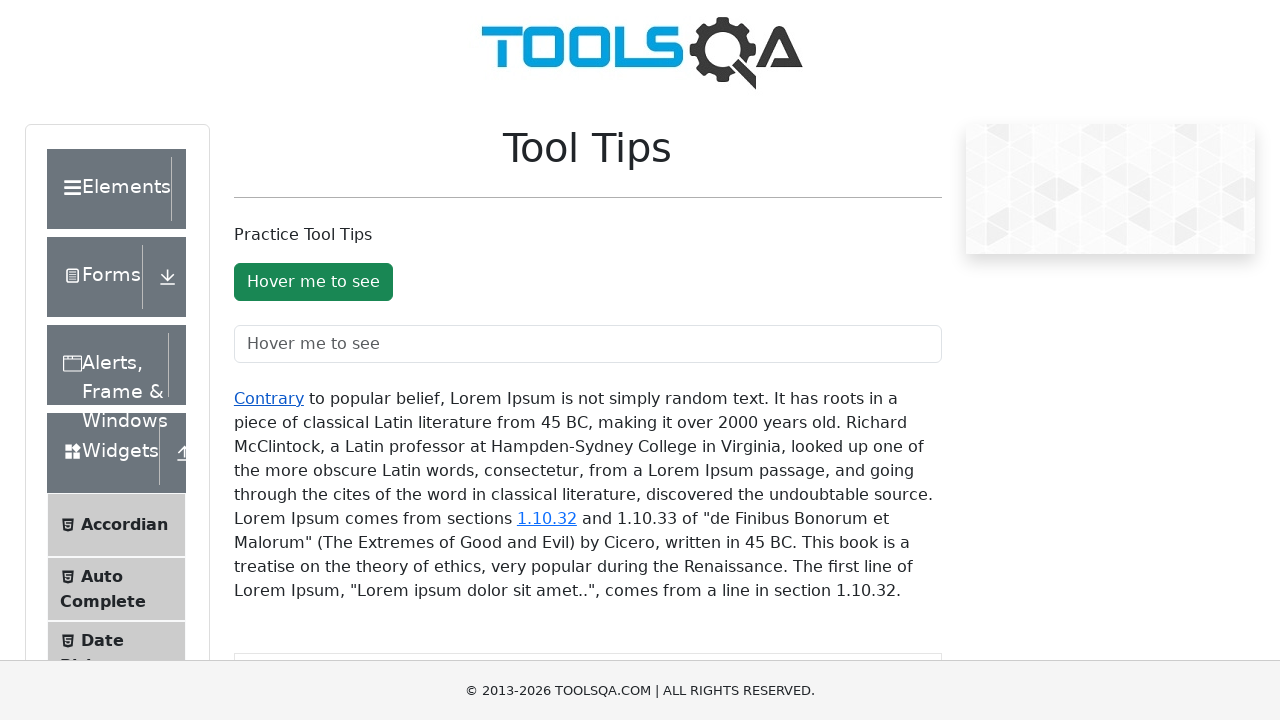

Tooltip appeared with expected selector
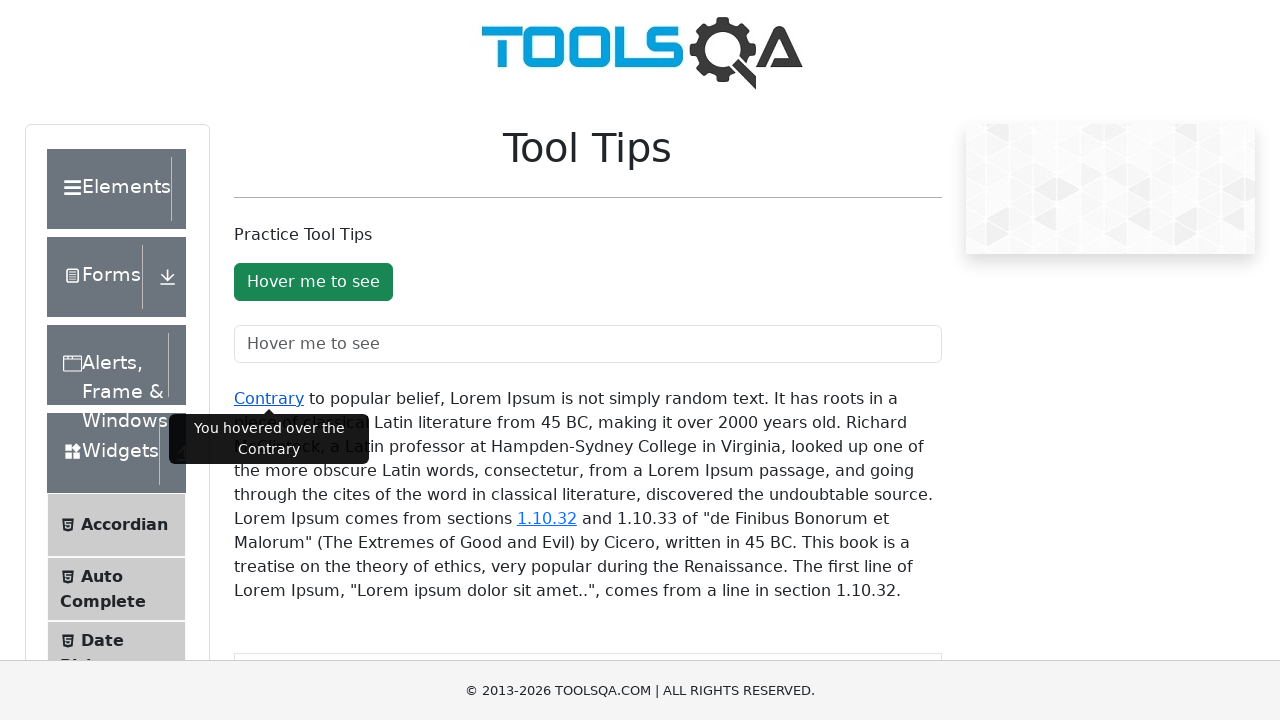

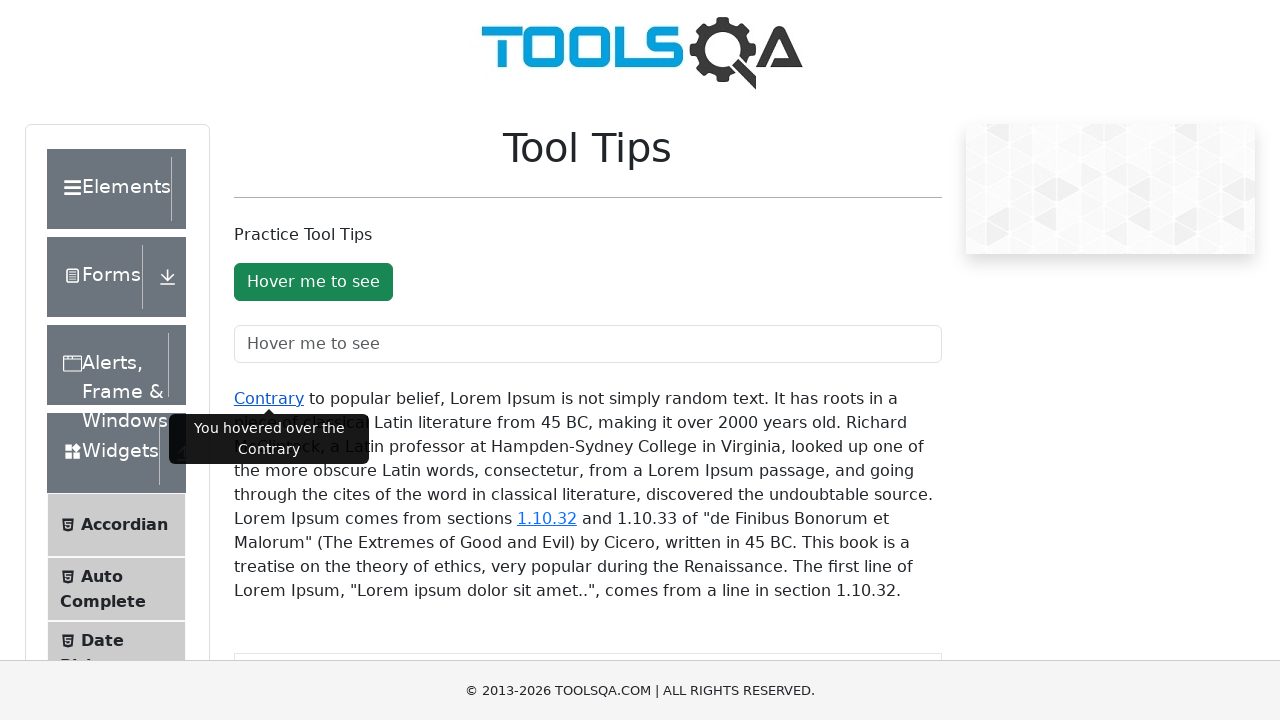